Tests checkbox interactions including checking and unchecking based on current state

Starting URL: https://the-internet.herokuapp.com/

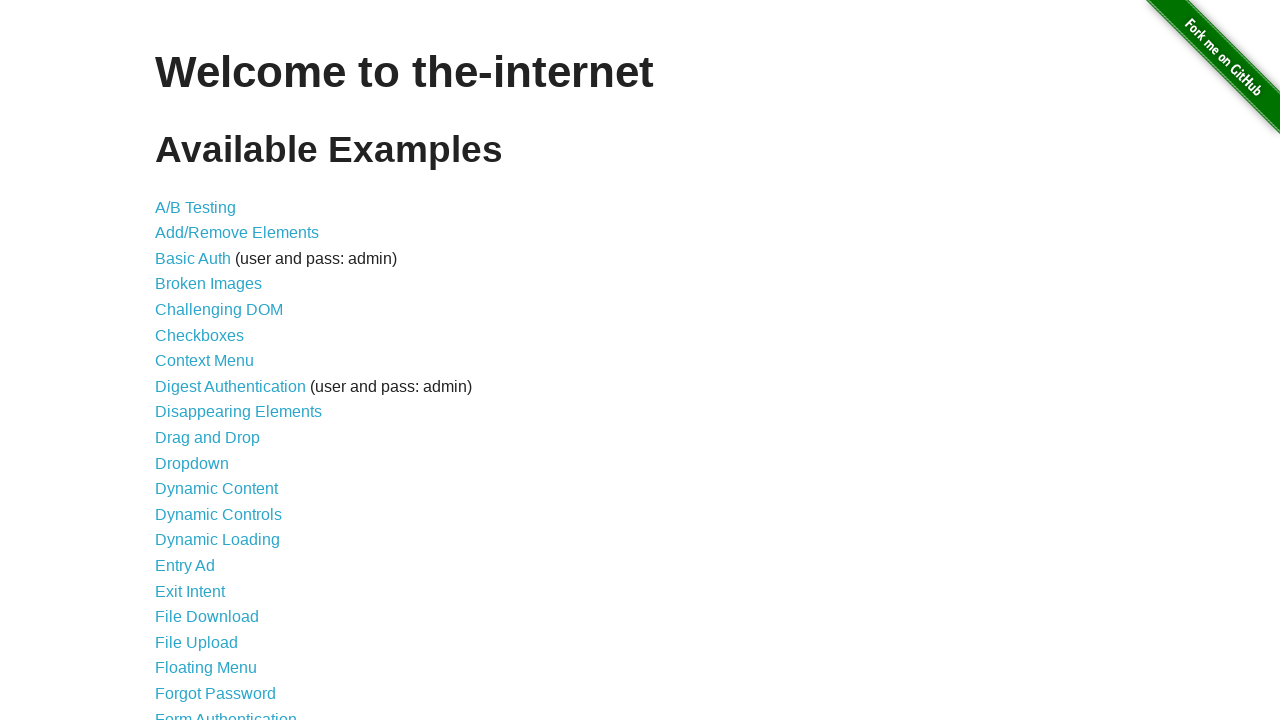

Clicked on Checkboxes link to navigate to checkboxes page at (200, 335) on xpath=//a[contains(text(),"Checkboxes")]
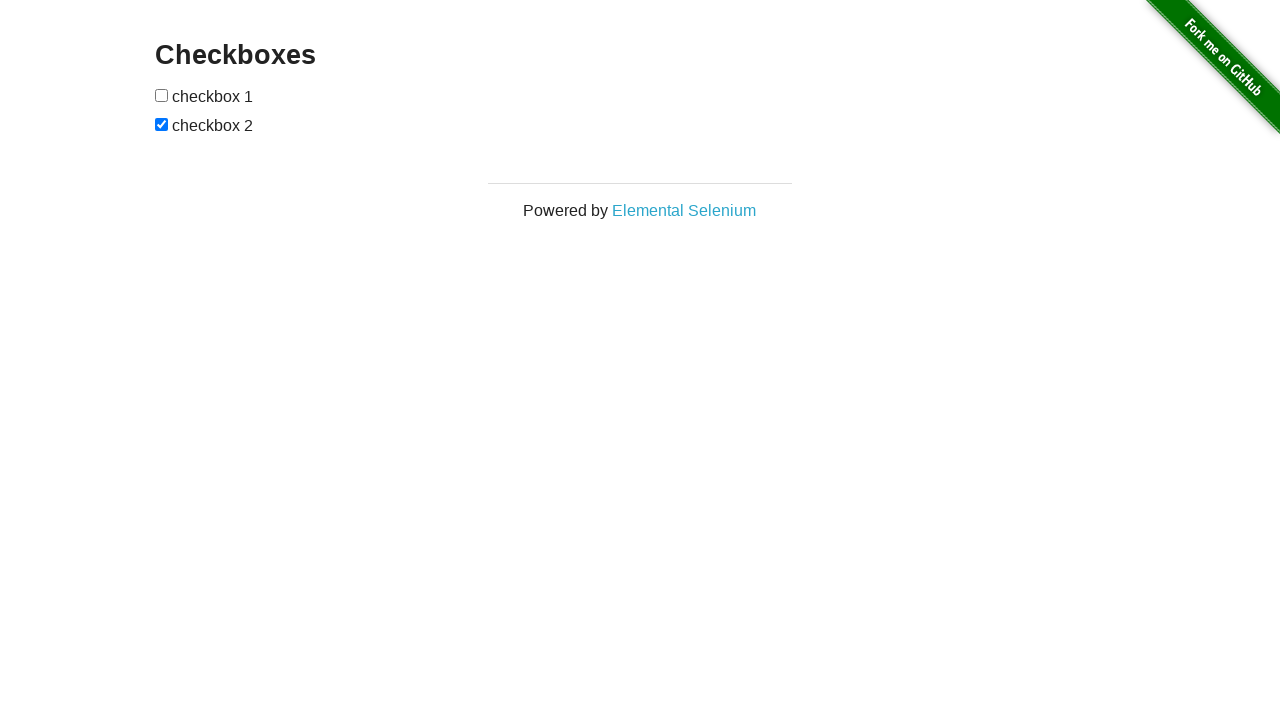

Clicked first checkbox at (162, 95) on xpath=//form[@id="checkboxes"]/input[1]
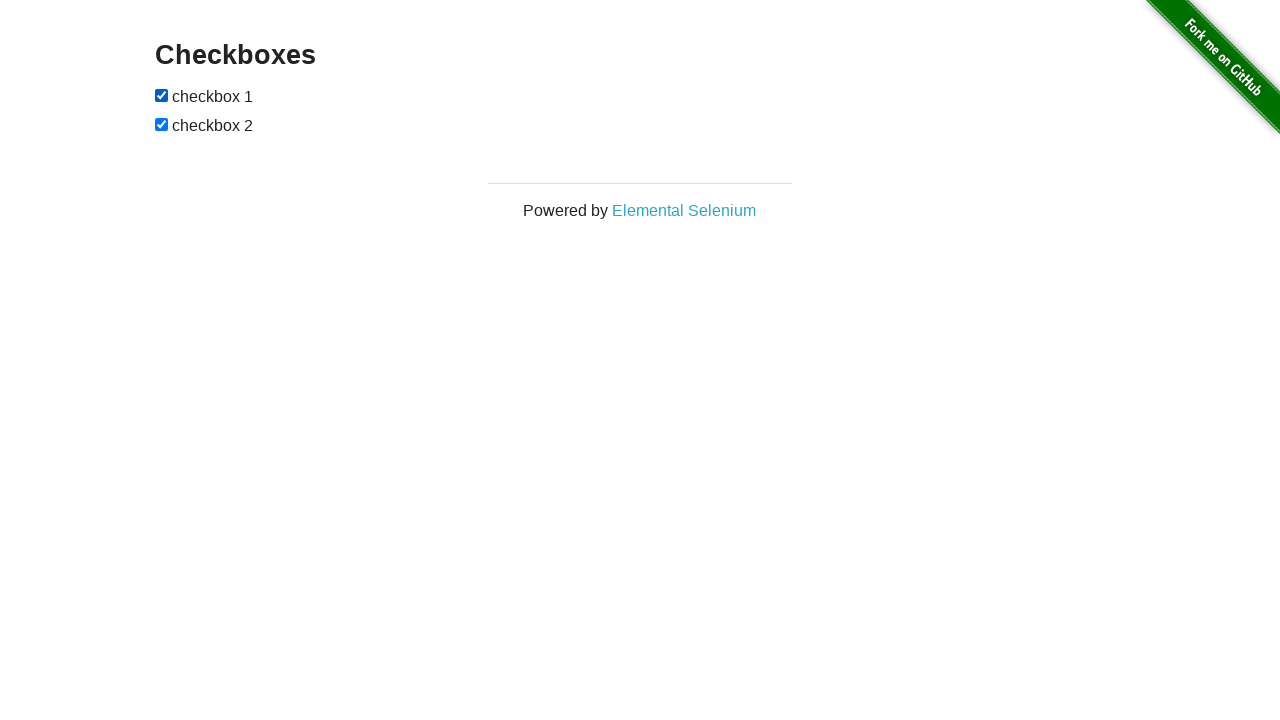

Verified that second checkbox is checked
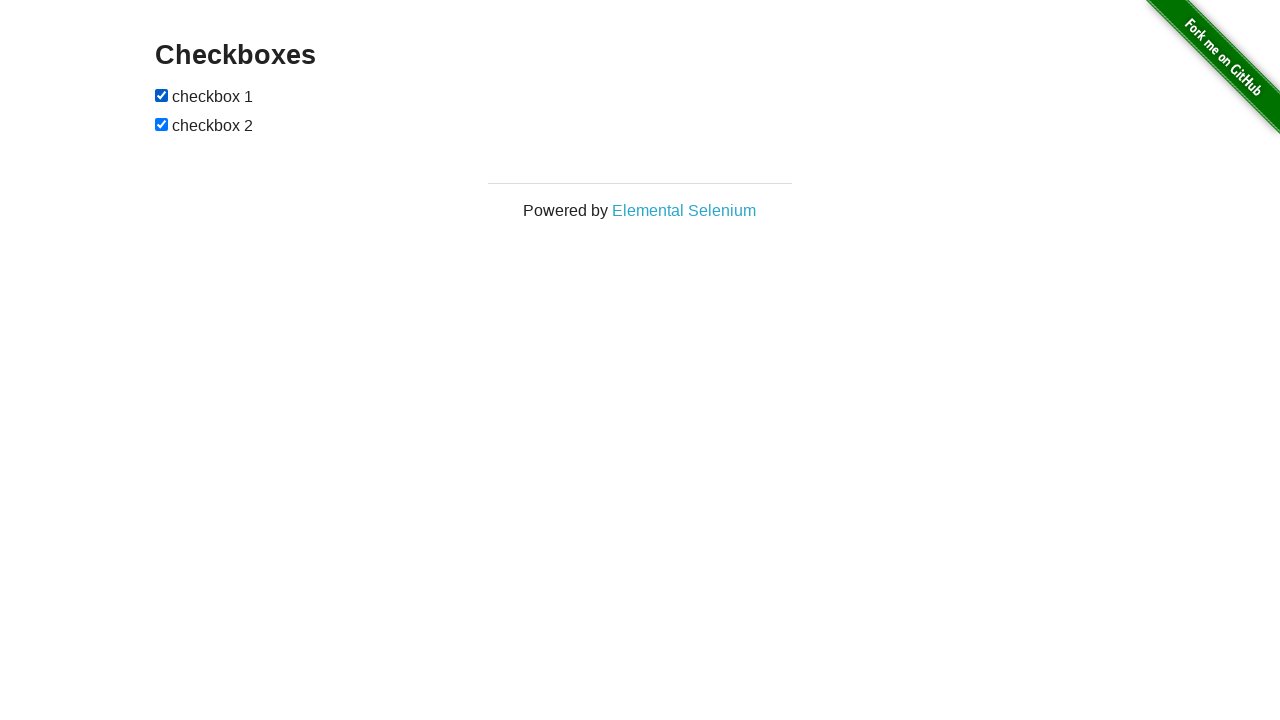

Unchecked second checkbox at (162, 124) on xpath=//form[@id="checkboxes"]/input[2]
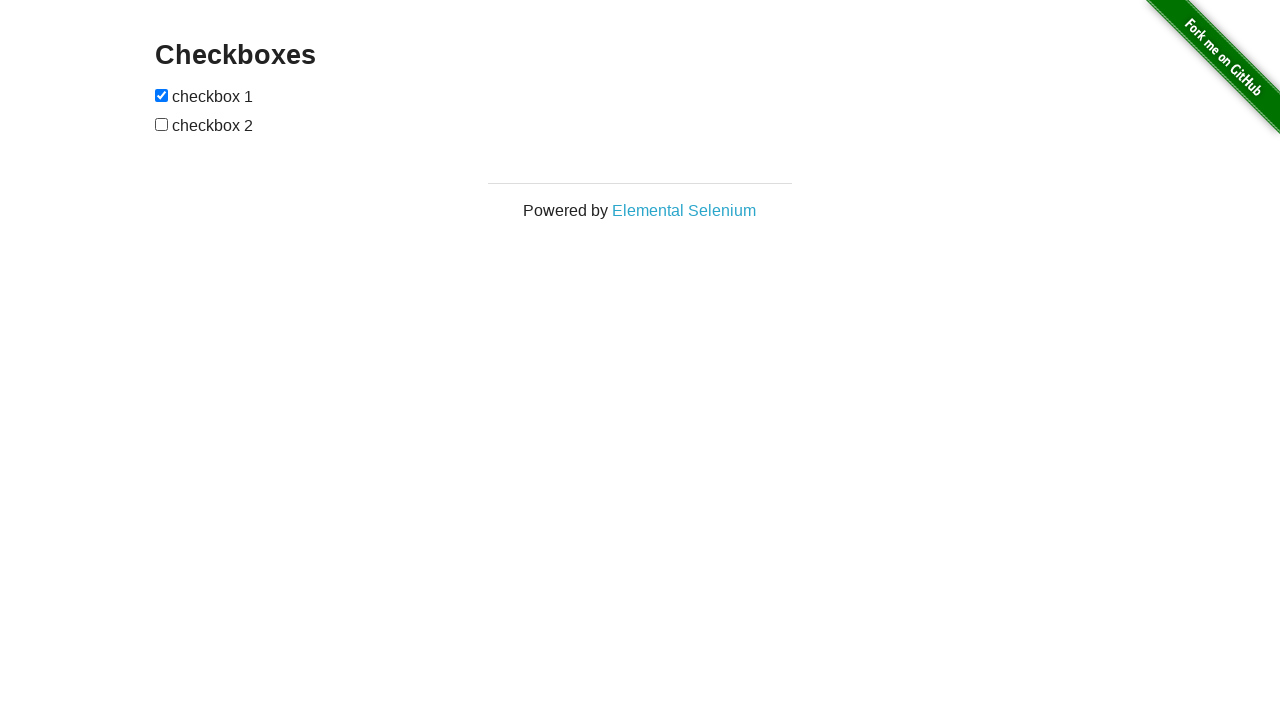

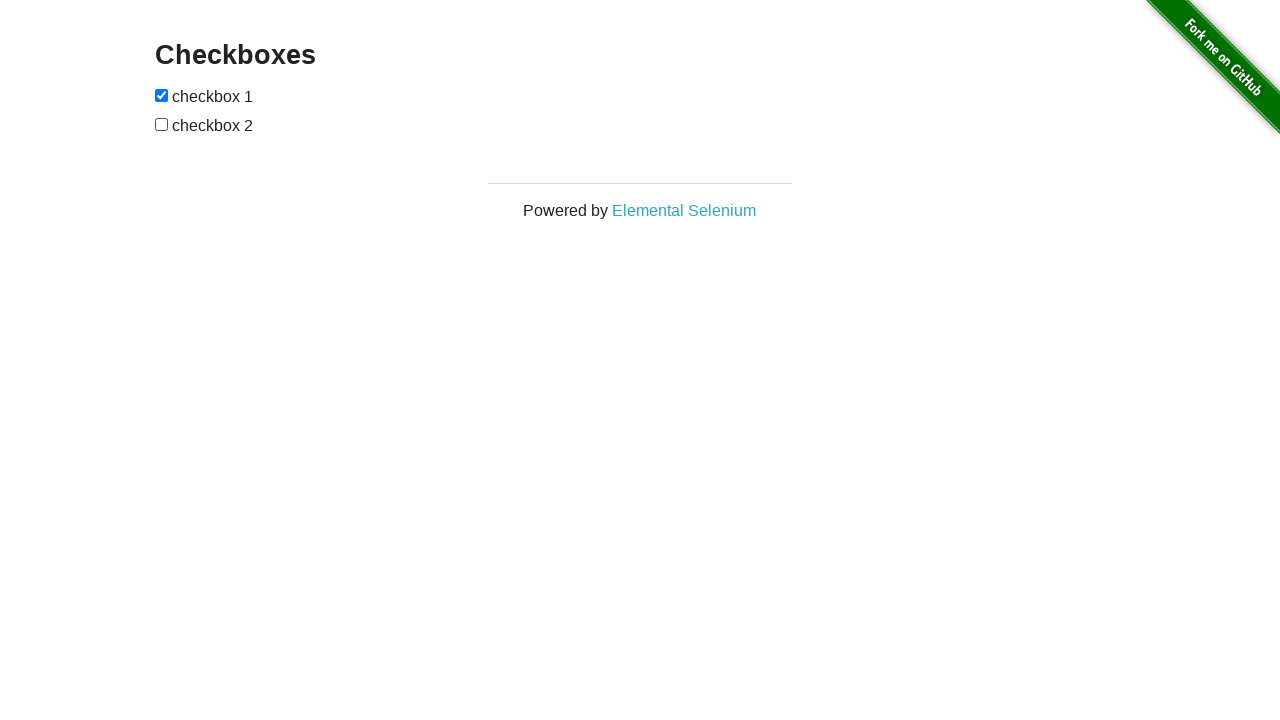